Navigates to the Applitools demo application homepage and clicks the login button to access the app page.

Starting URL: https://demo.applitools.com

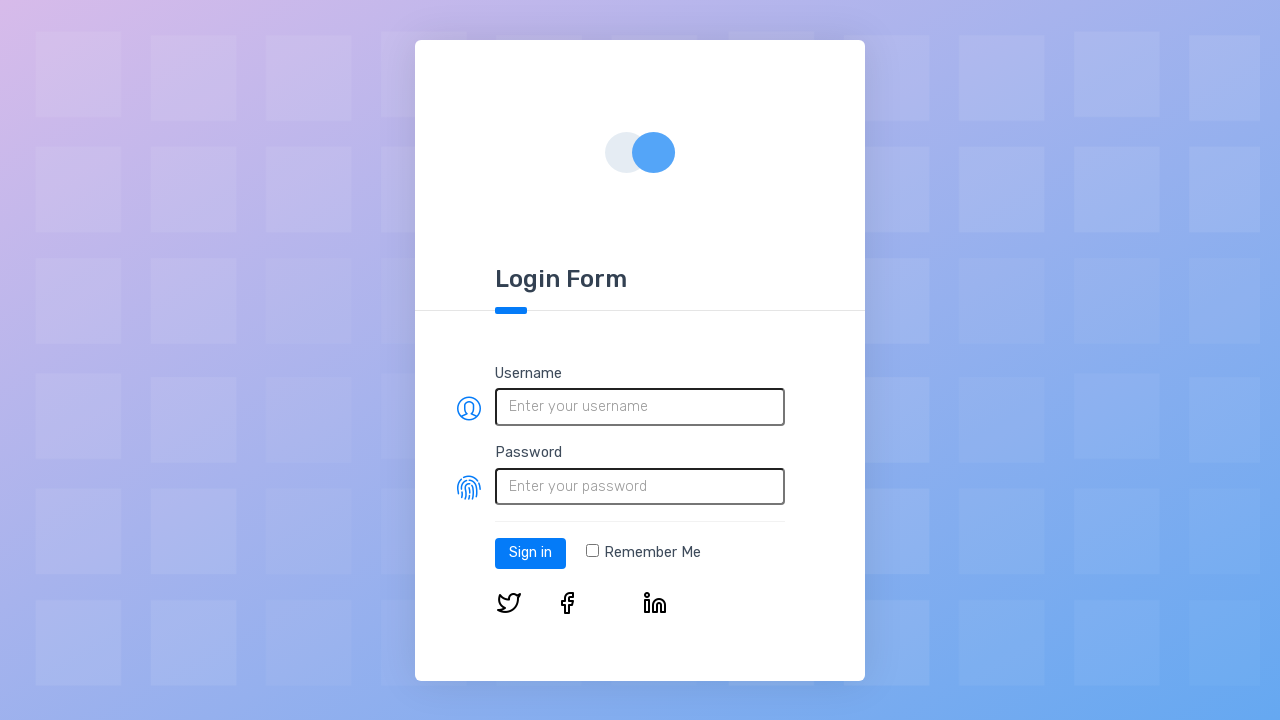

Applitools demo homepage loaded with login button visible
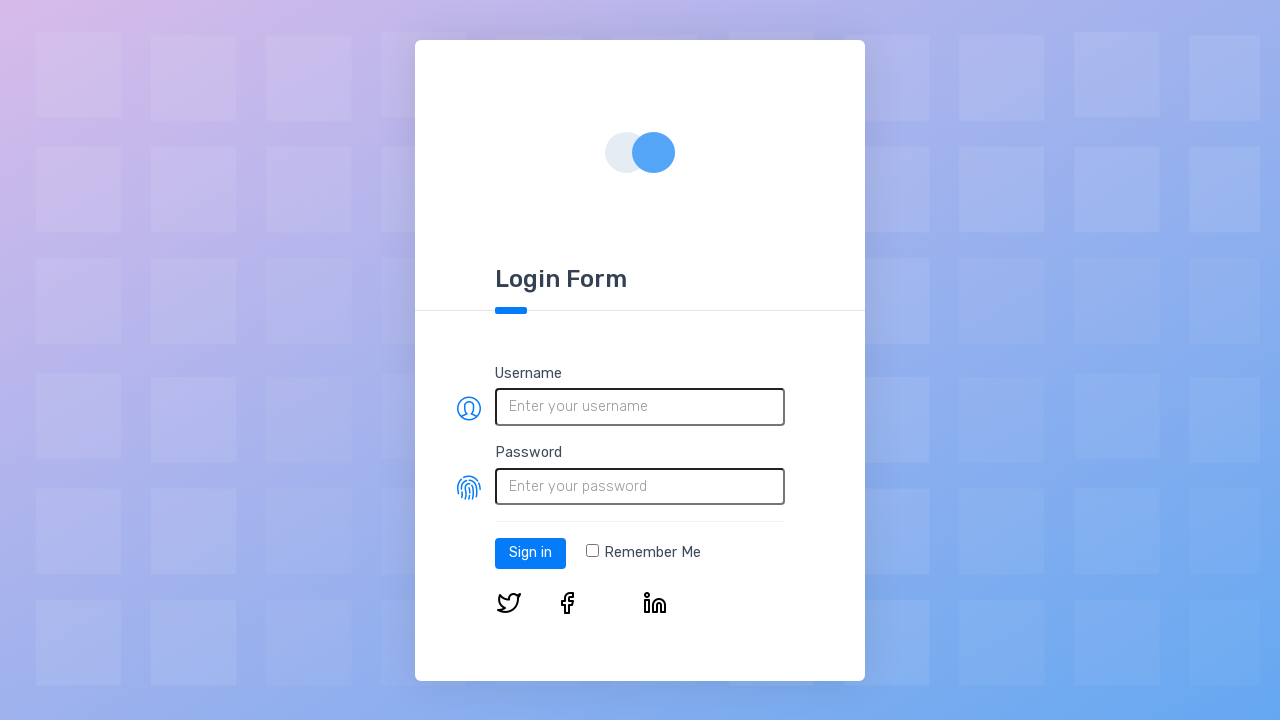

Clicked login button to access app page at (530, 553) on #log-in
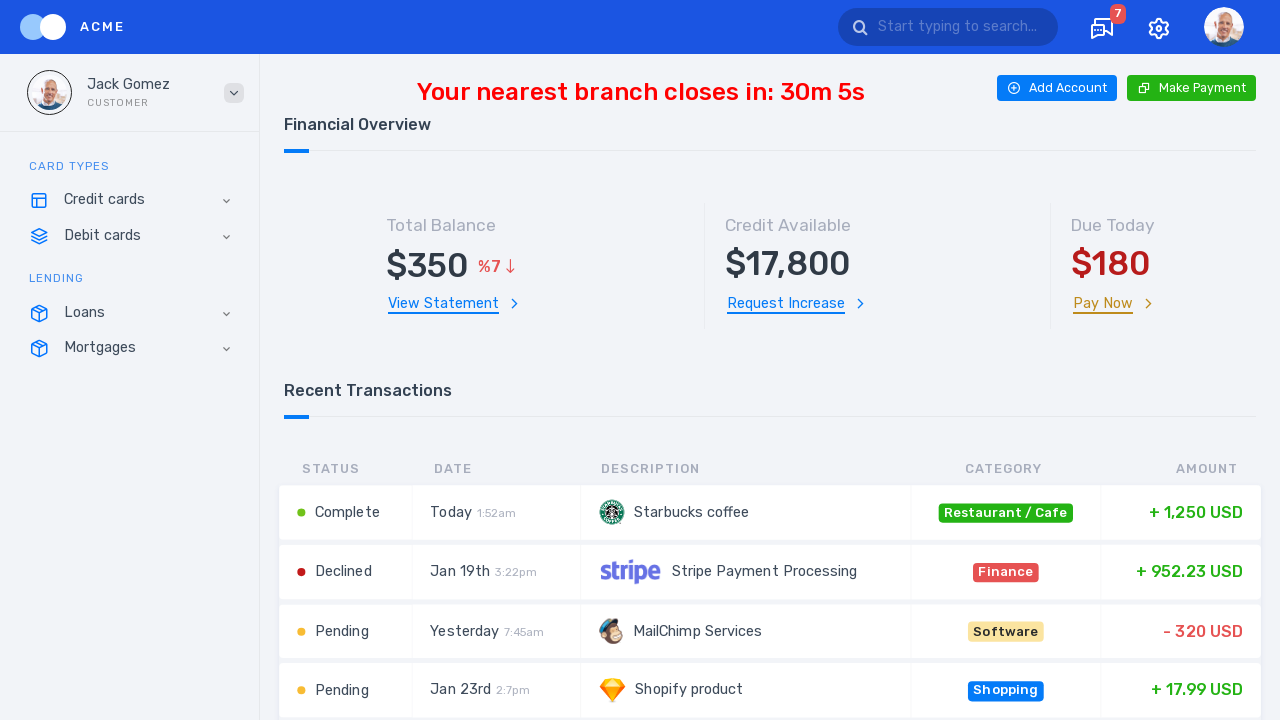

App page loaded successfully after login
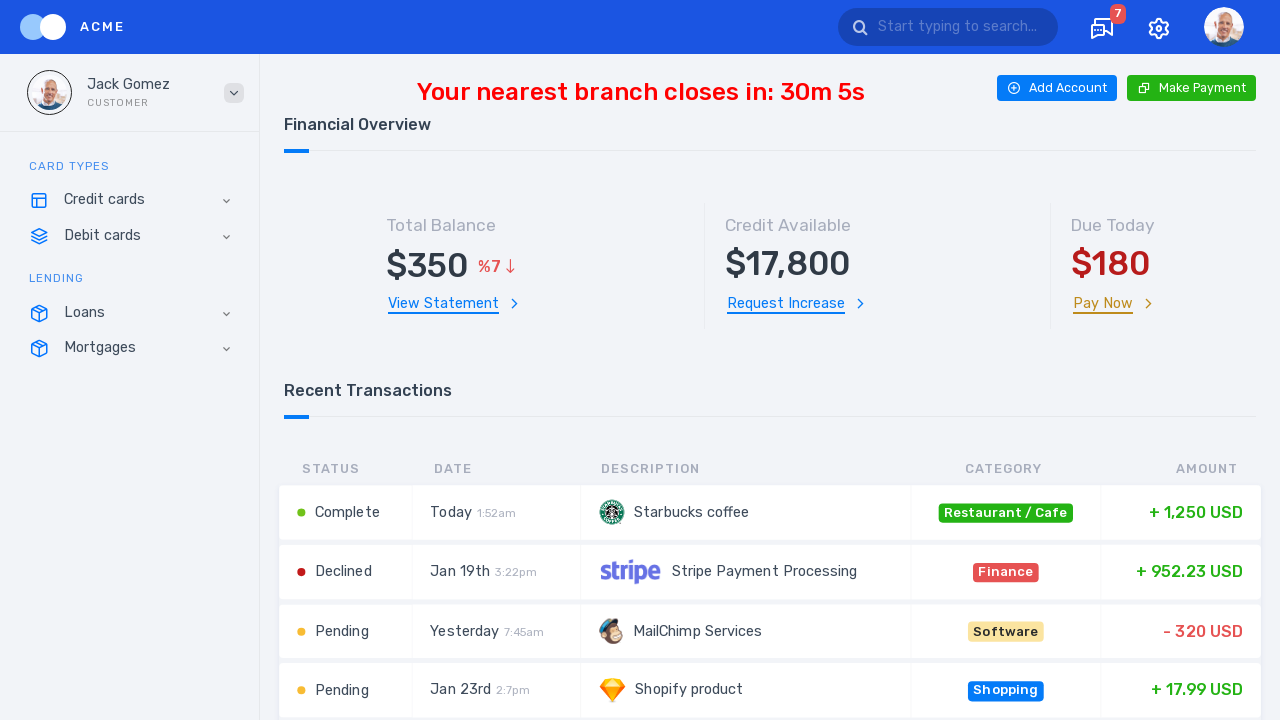

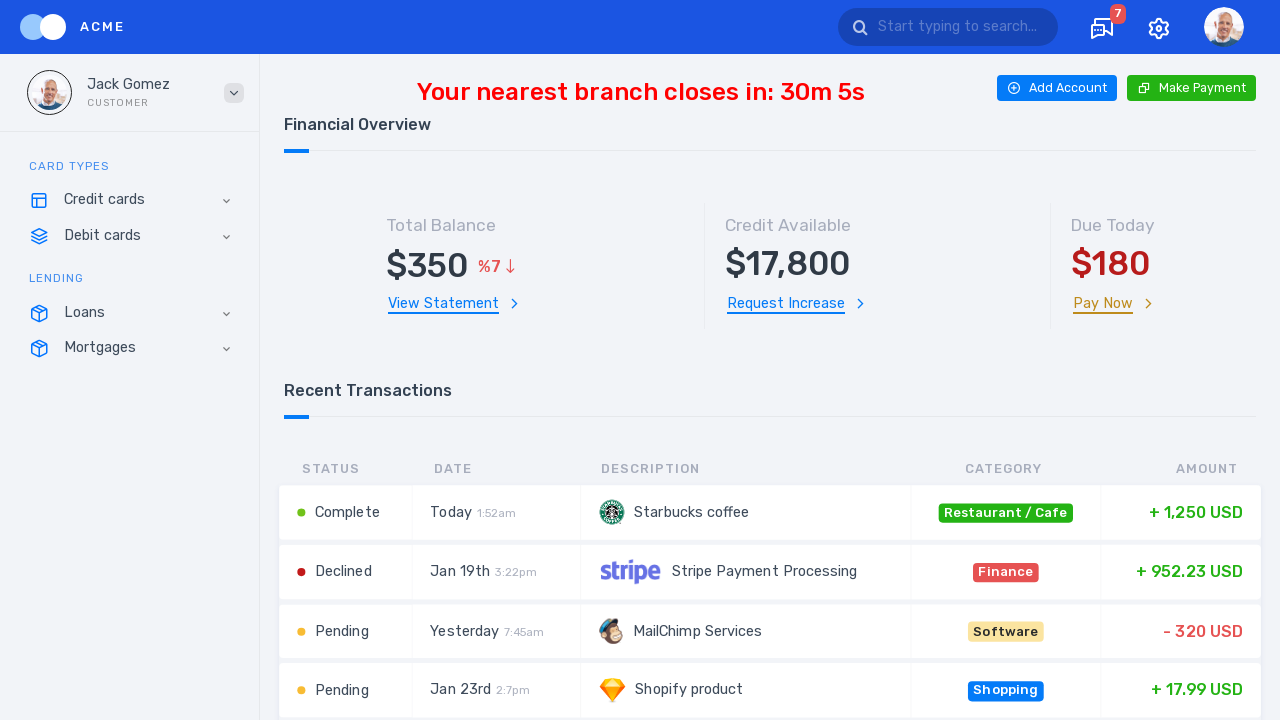